Tests dropdown select functionality on W3Schools by switching to an iframe, selecting an option from a dropdown by value, and then deselecting it

Starting URL: https://www.w3schools.com/tags/tryit.asp?filename=tryhtml_select

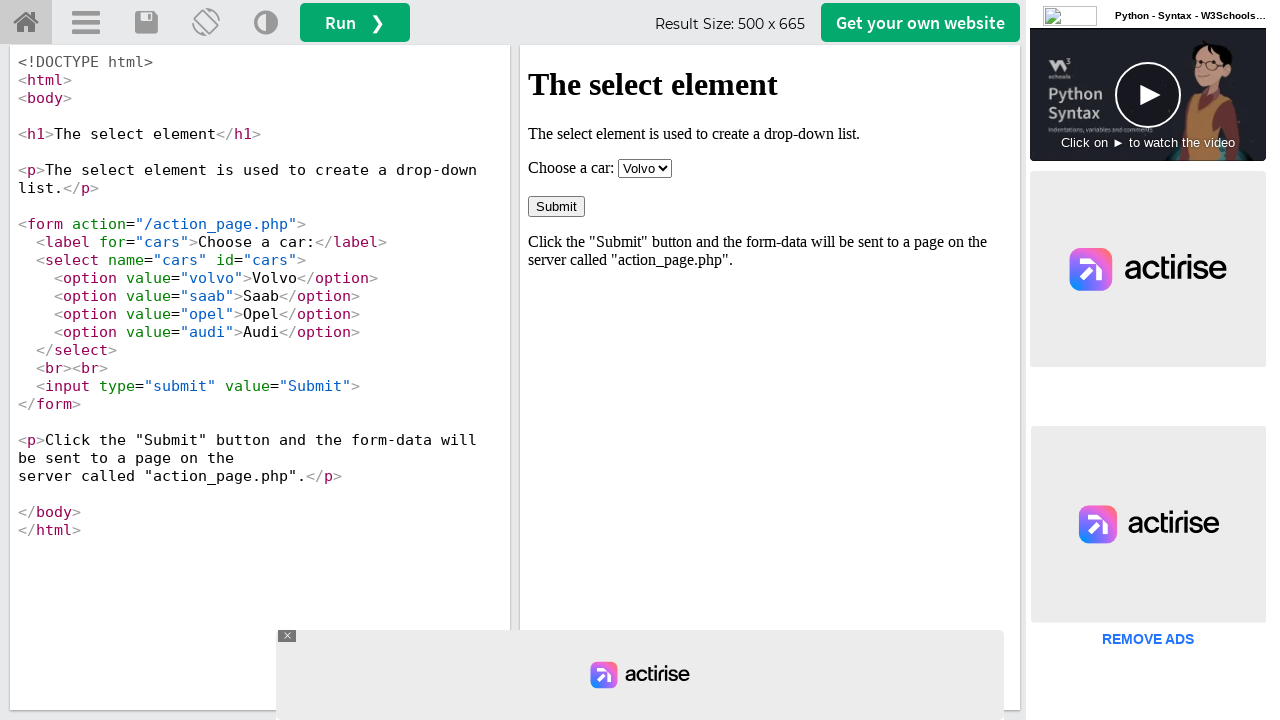

Located iframe with id 'iframeResult' containing the dropdown
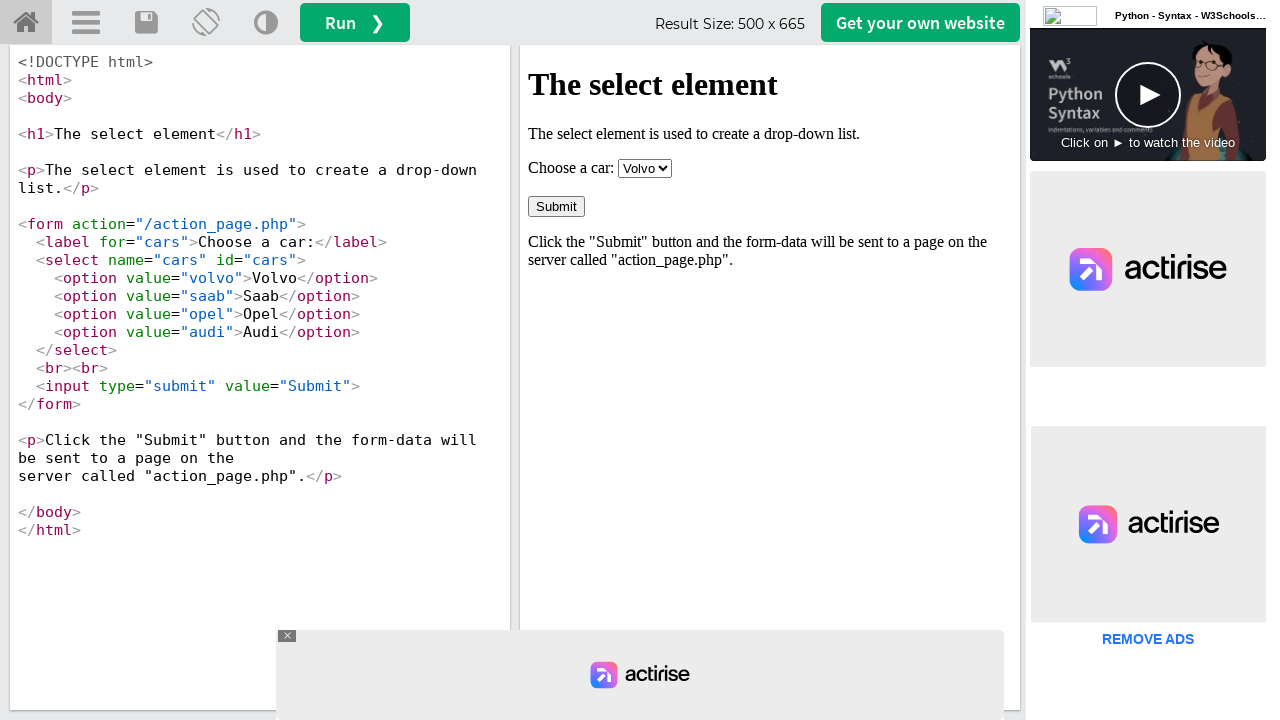

Selected 'saab' option from the cars dropdown on #iframeResult >> internal:control=enter-frame >> #cars
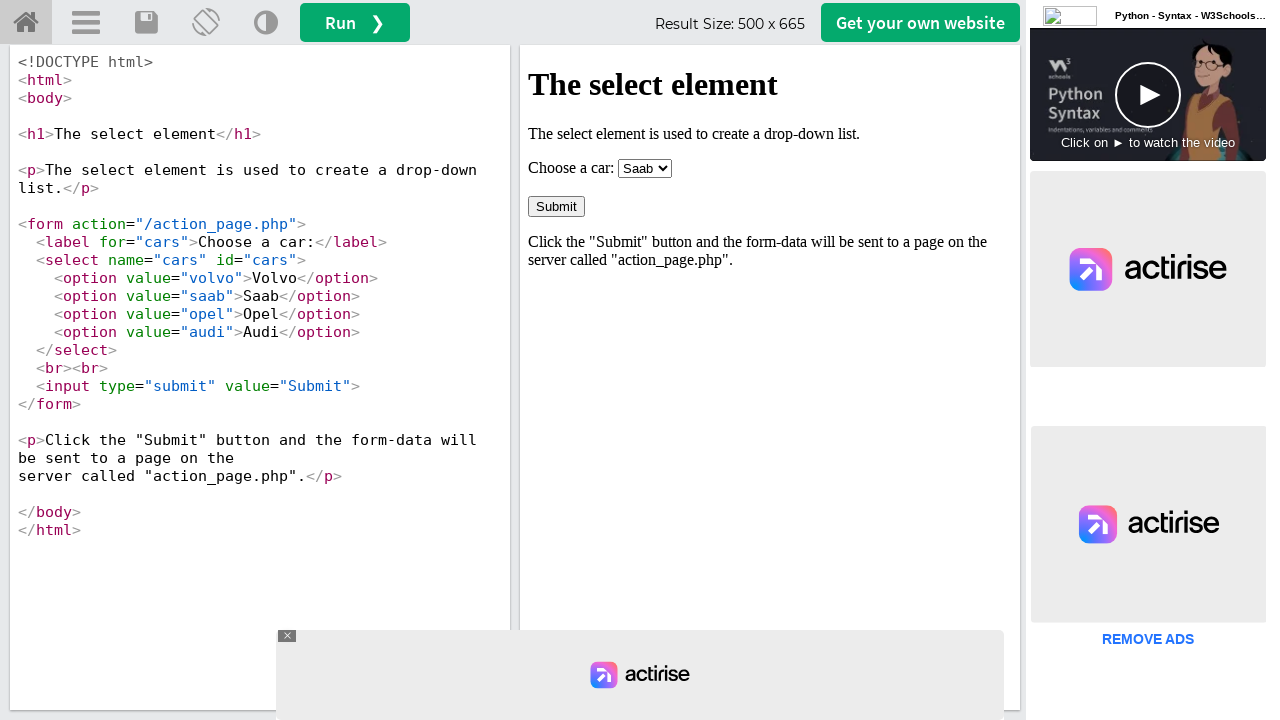

Waited 2 seconds to observe the dropdown selection
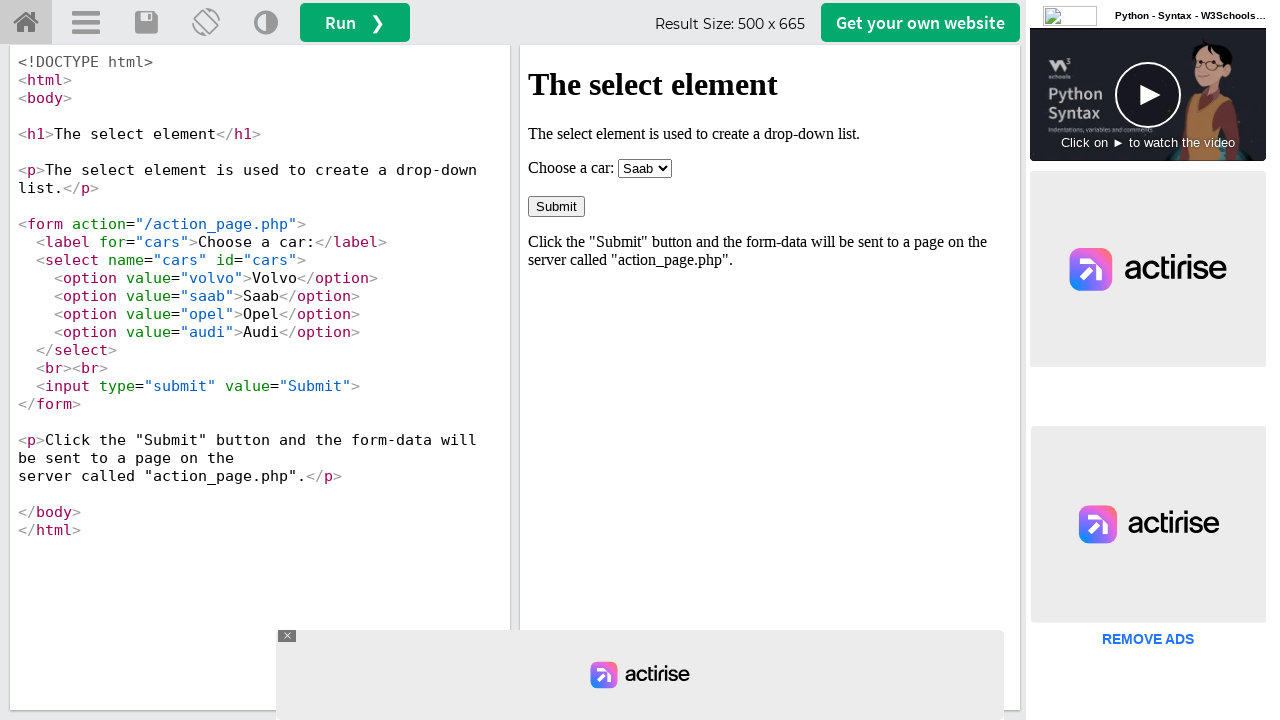

Selected 'volvo' option from the cars dropdown to deselect 'saab' on #iframeResult >> internal:control=enter-frame >> #cars
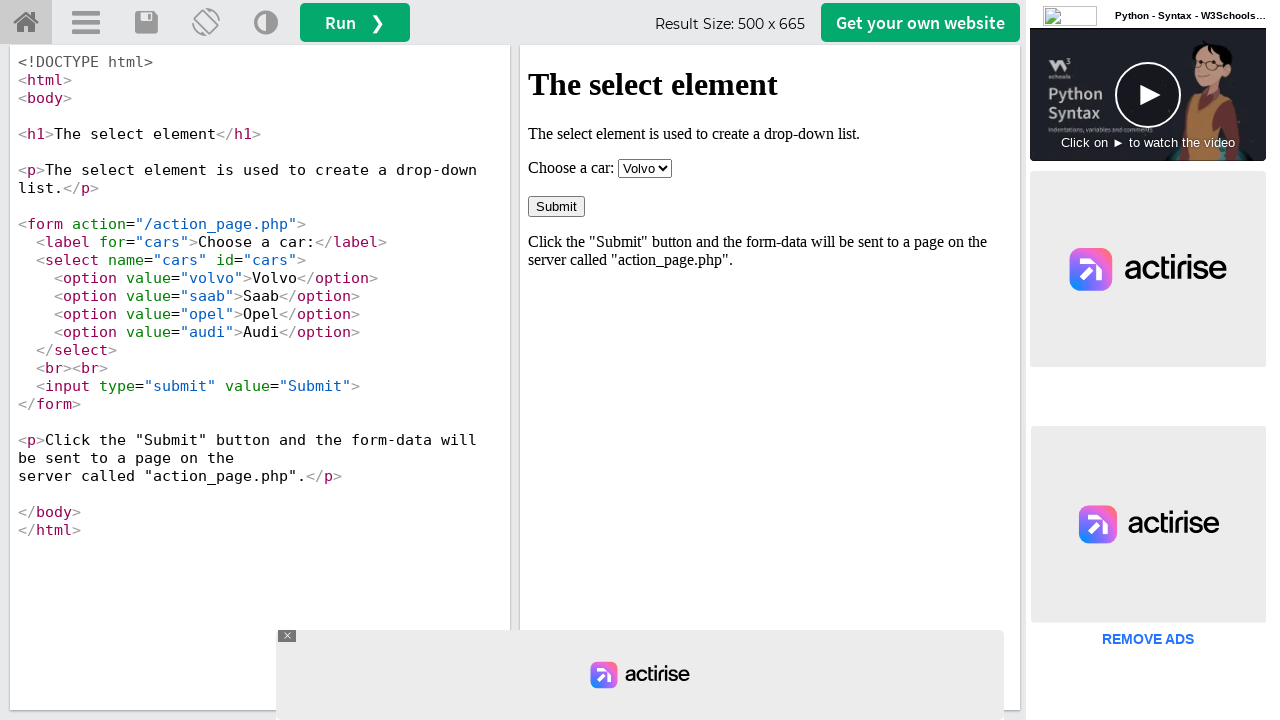

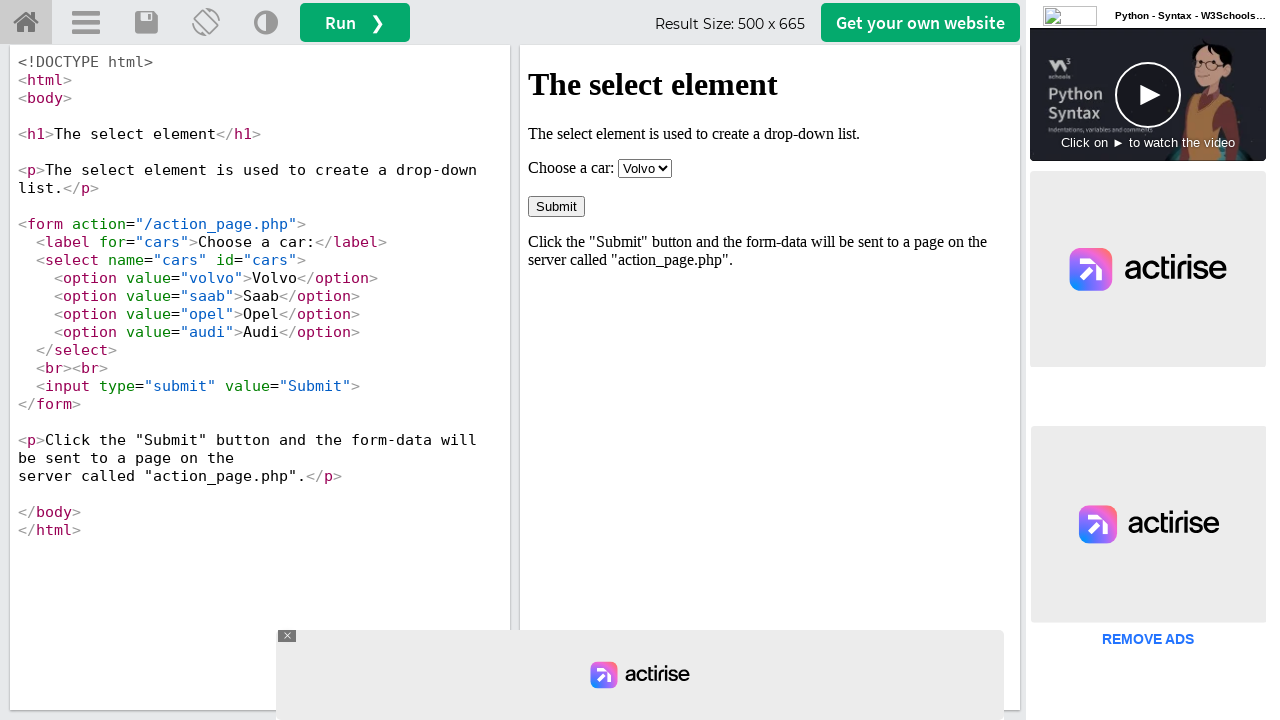